Tests entering text in a JavaScript prompt dialog by clicking the third button, typing a name into the prompt, accepting it, and verifying the result message contains the entered name

Starting URL: https://the-internet.herokuapp.com/javascript_alerts

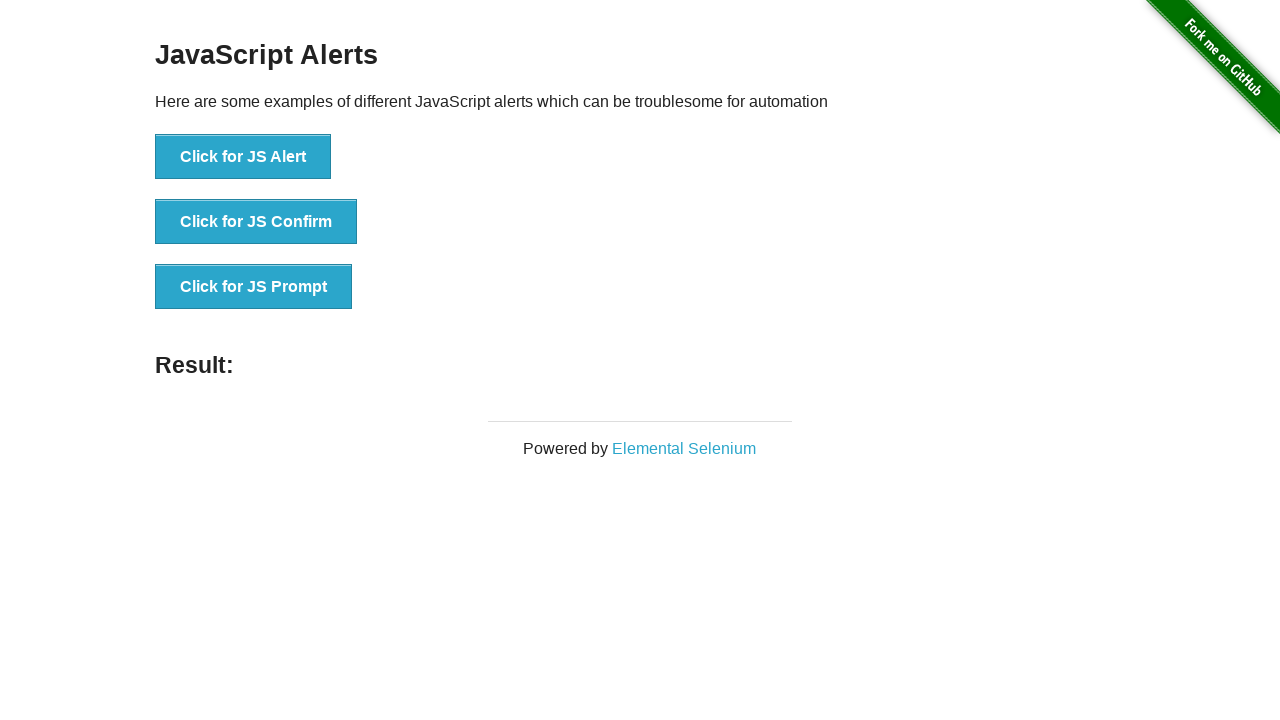

Set up dialog handler to accept prompt with text 'sinem'
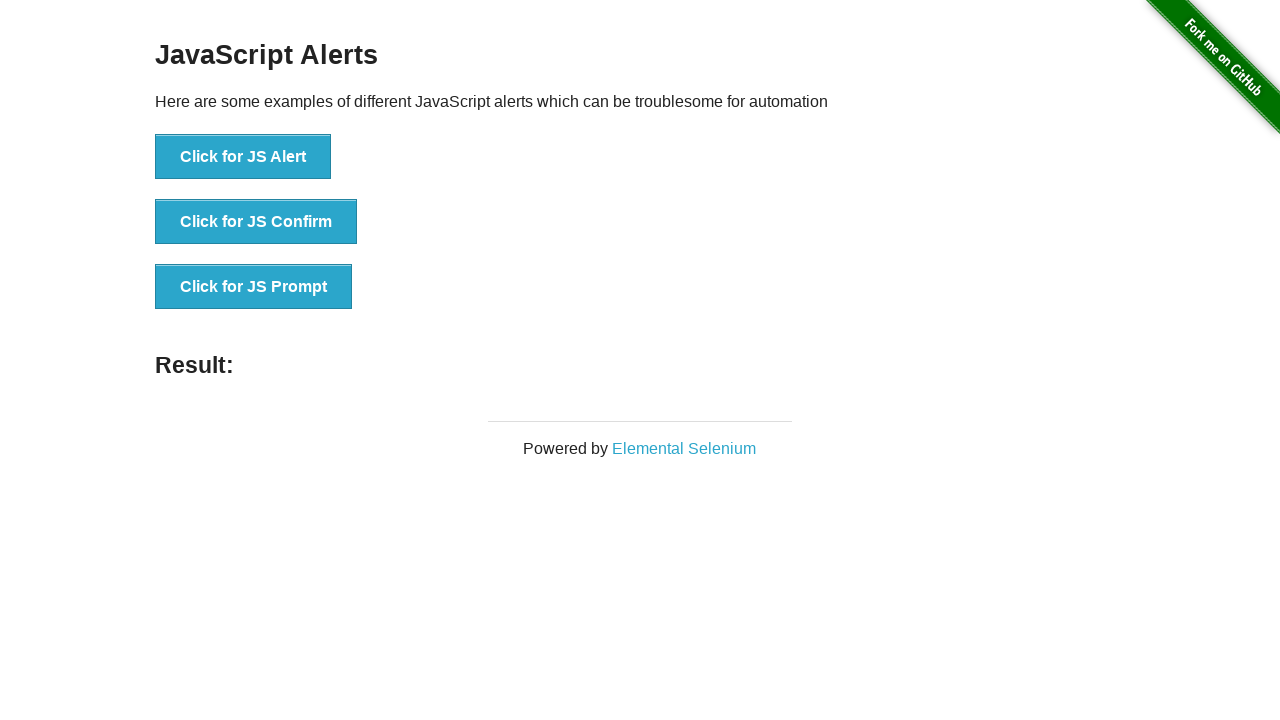

Clicked the JS Prompt button at (254, 287) on xpath=//*[text()='Click for JS Prompt']
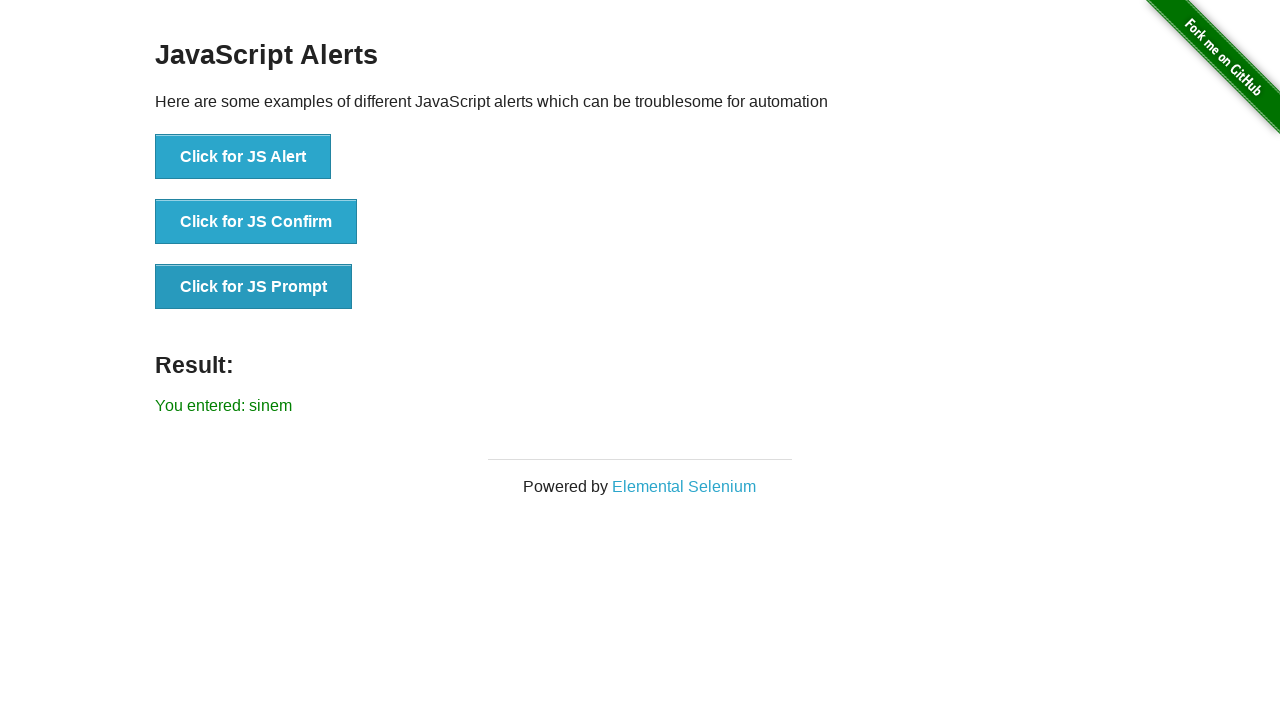

Waited for result message containing 'You entered: sinem'
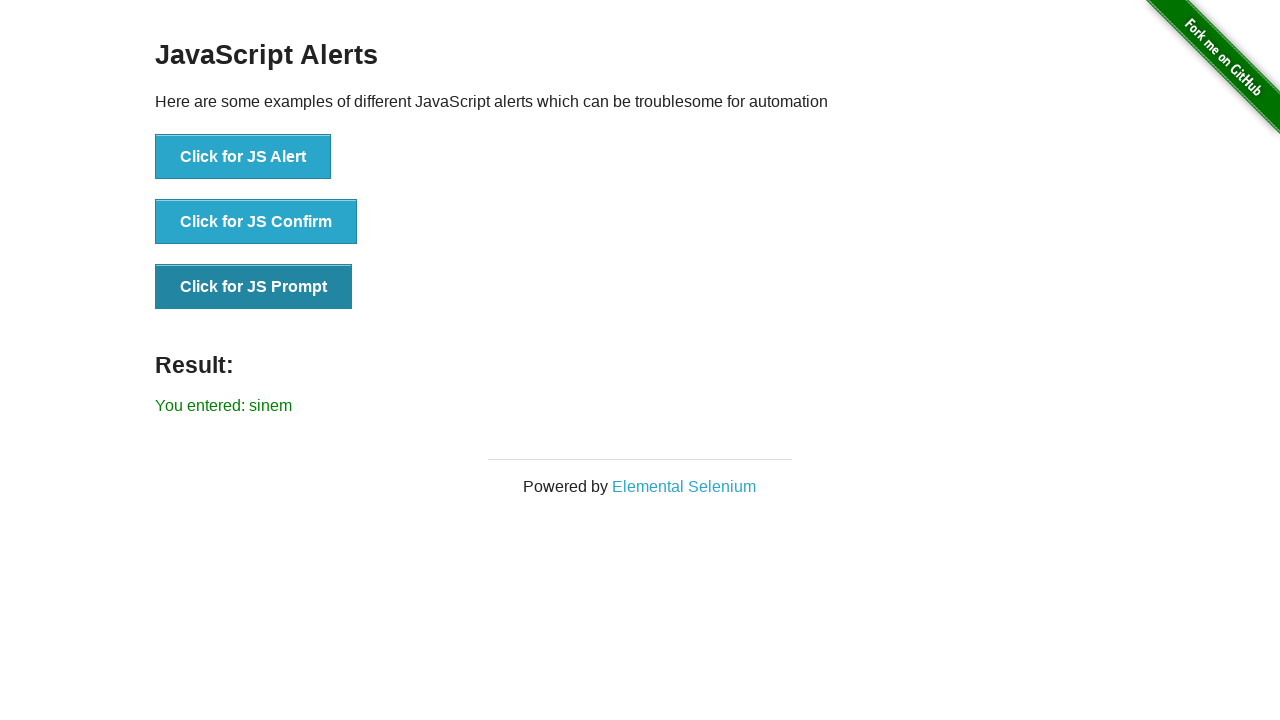

Retrieved result message text content
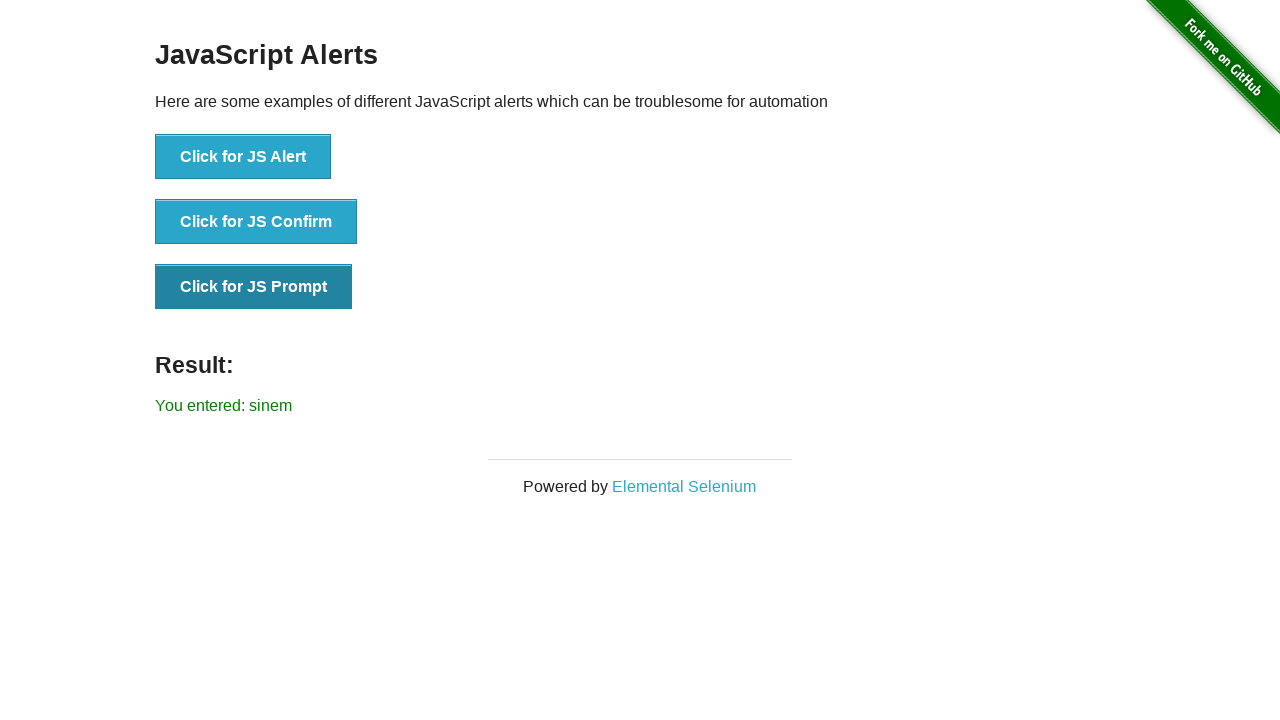

Verified that entered name 'sinem' is present in result message
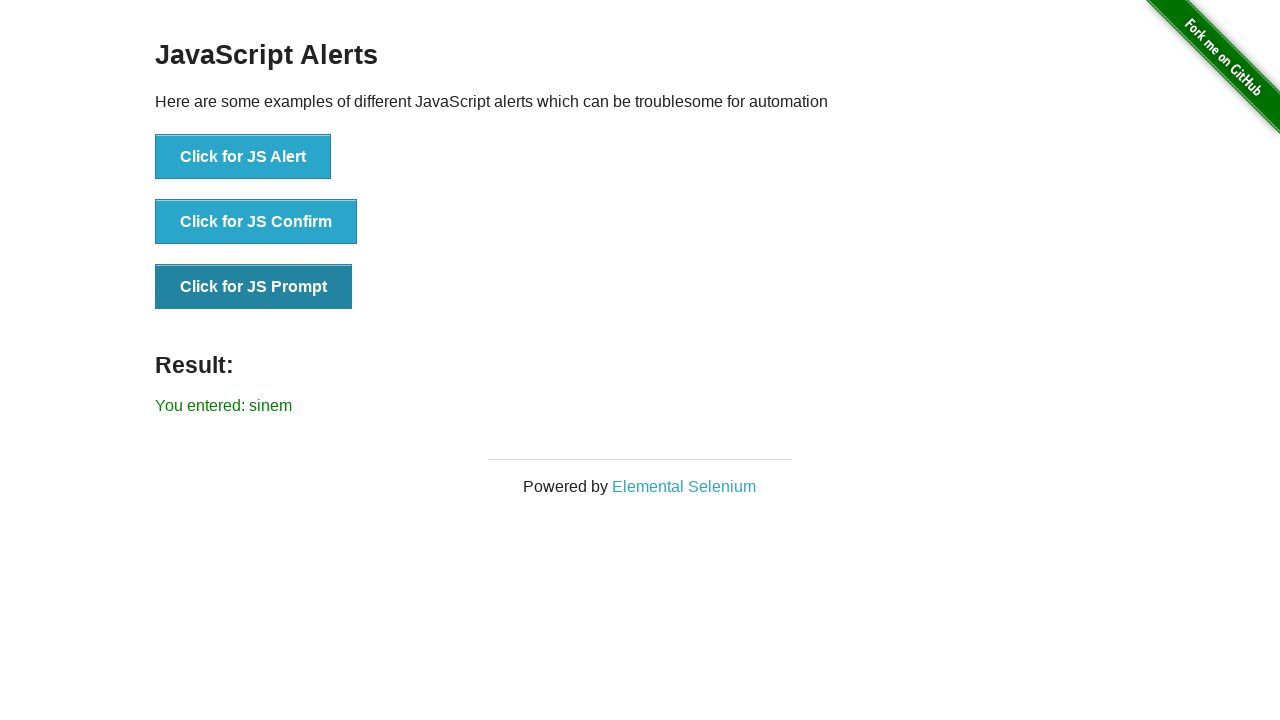

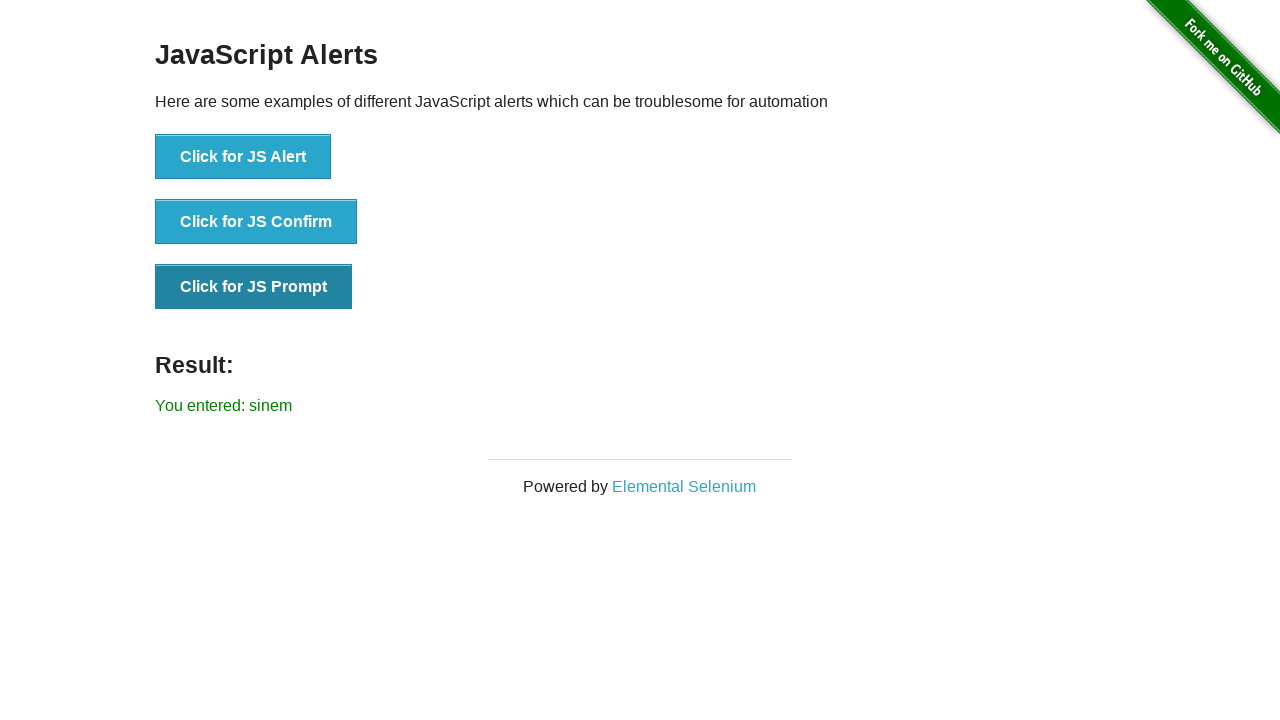